Tests an e-commerce site's search and add-to-cart functionality by searching for products containing "ca", verifying product count, and adding specific items to cart

Starting URL: https://rahulshettyacademy.com/seleniumPractise/#/

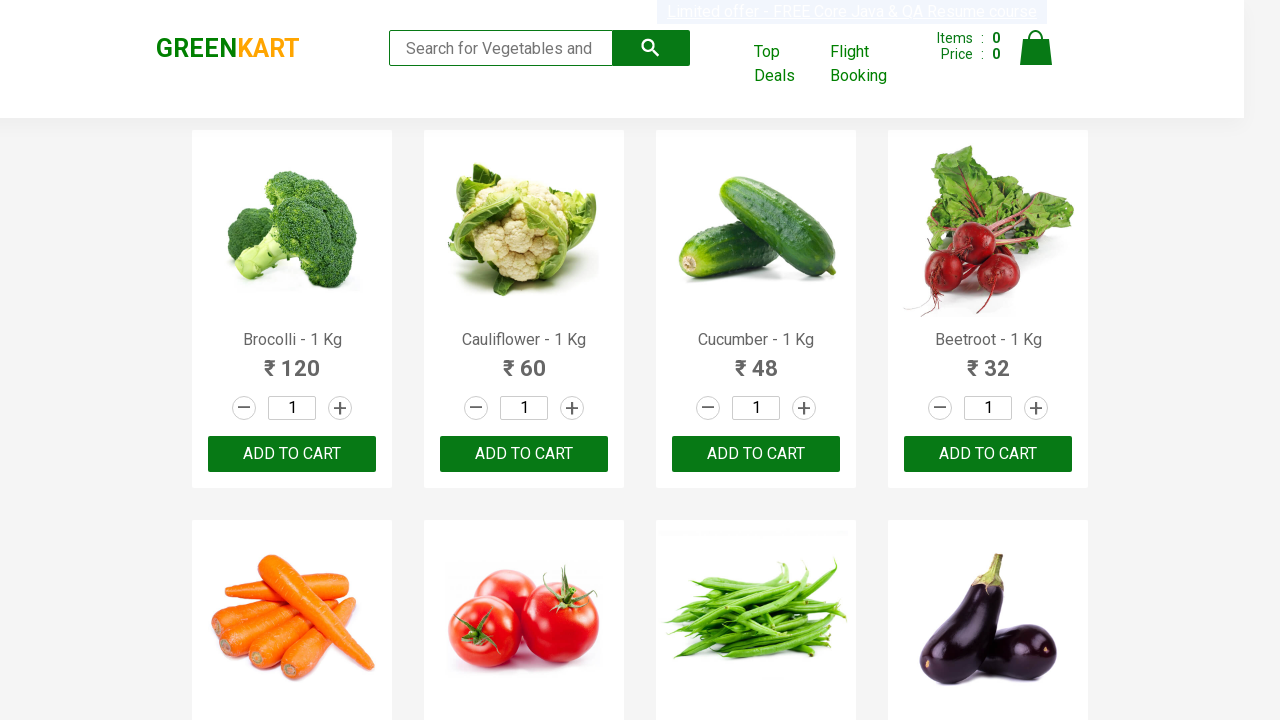

Filled search field with 'ca' on .search-keyword
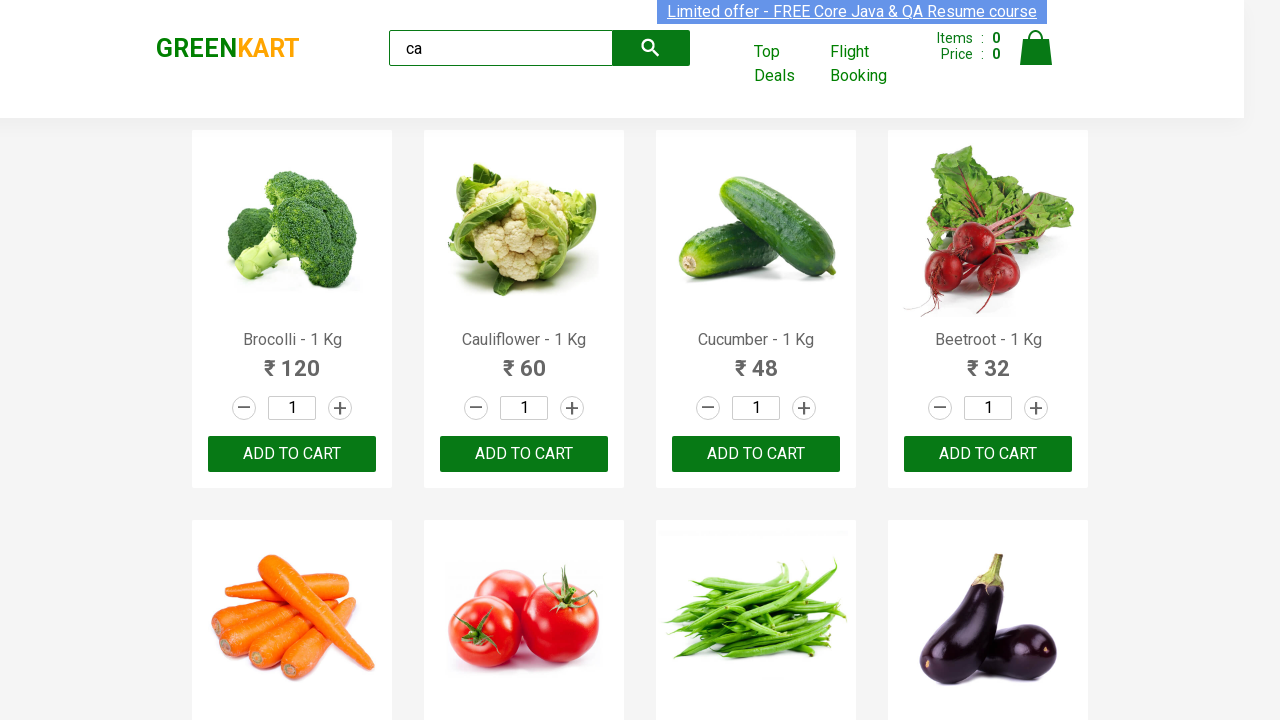

Waited 2 seconds for products to be filtered
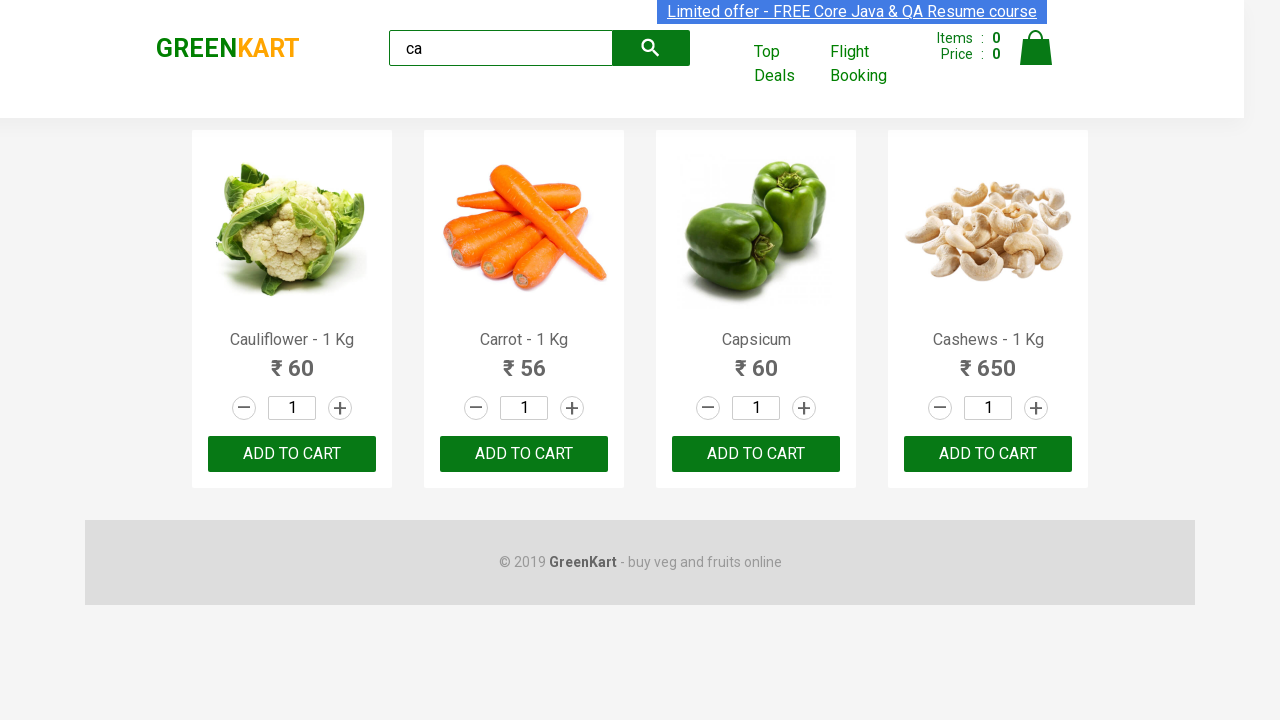

Verified that 4 products are visible after search for 'ca'
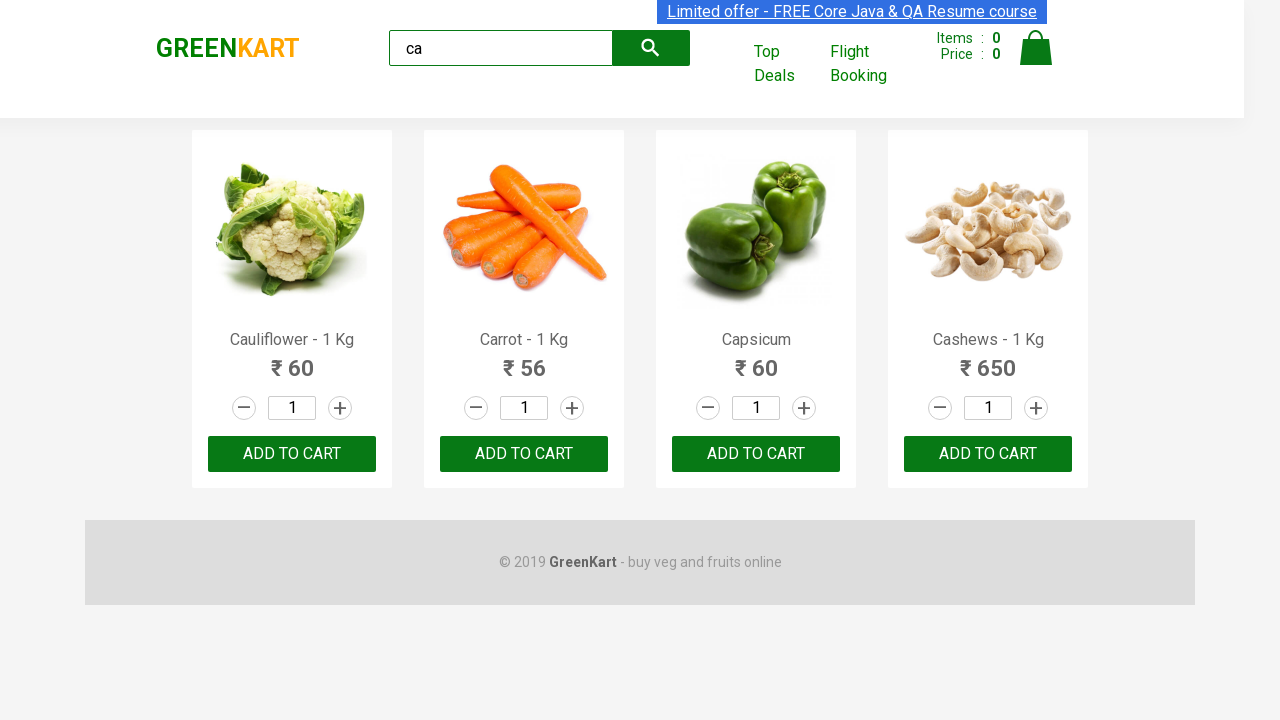

Clicked 'ADD TO CART' button for the 4th product at (988, 454) on .products .product >> nth=3 >> button:has-text("ADD TO CART")
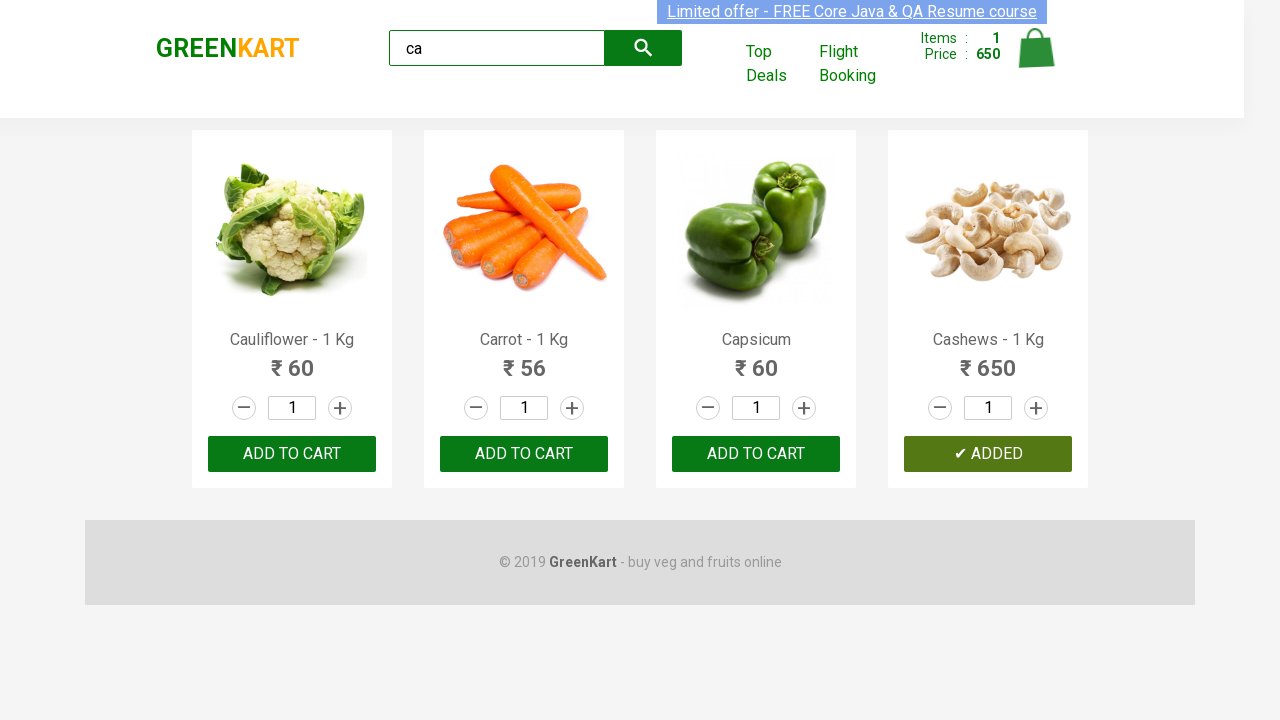

Found and clicked 'ADD TO CART' for Carrot product at (524, 454) on .products .product >> nth=1 >> button
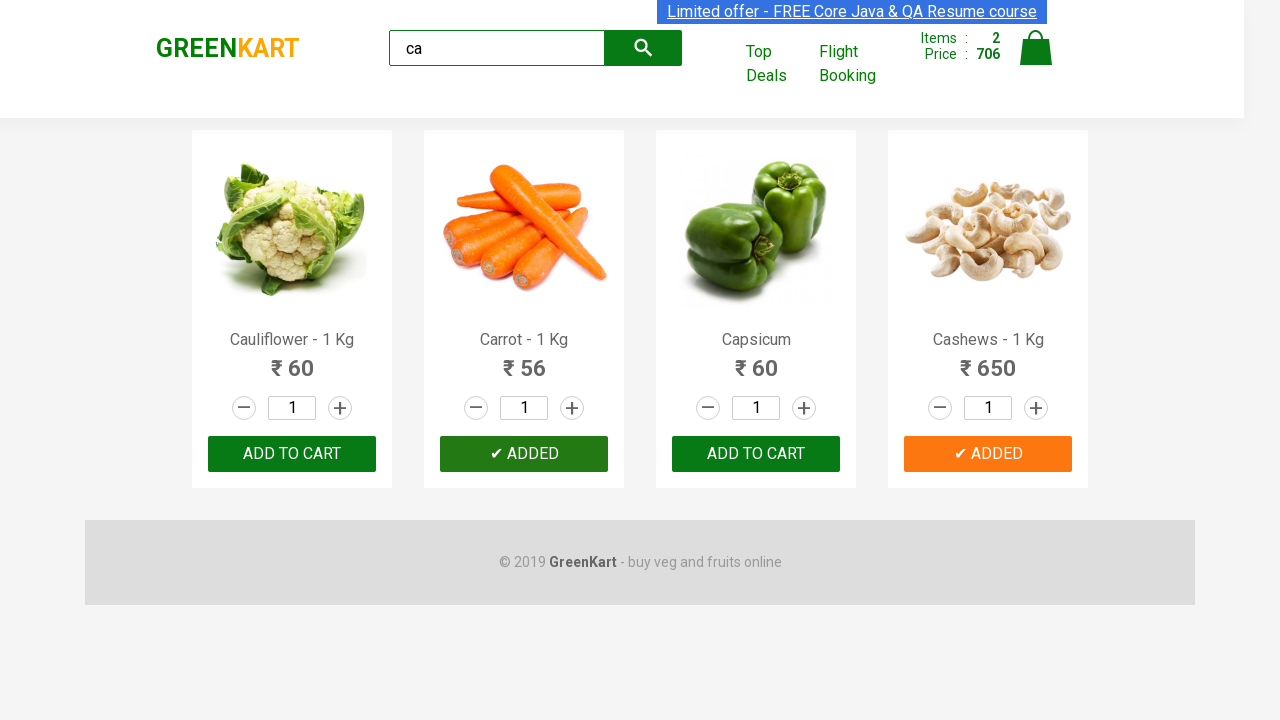

Verified brand text is 'GREENKART'
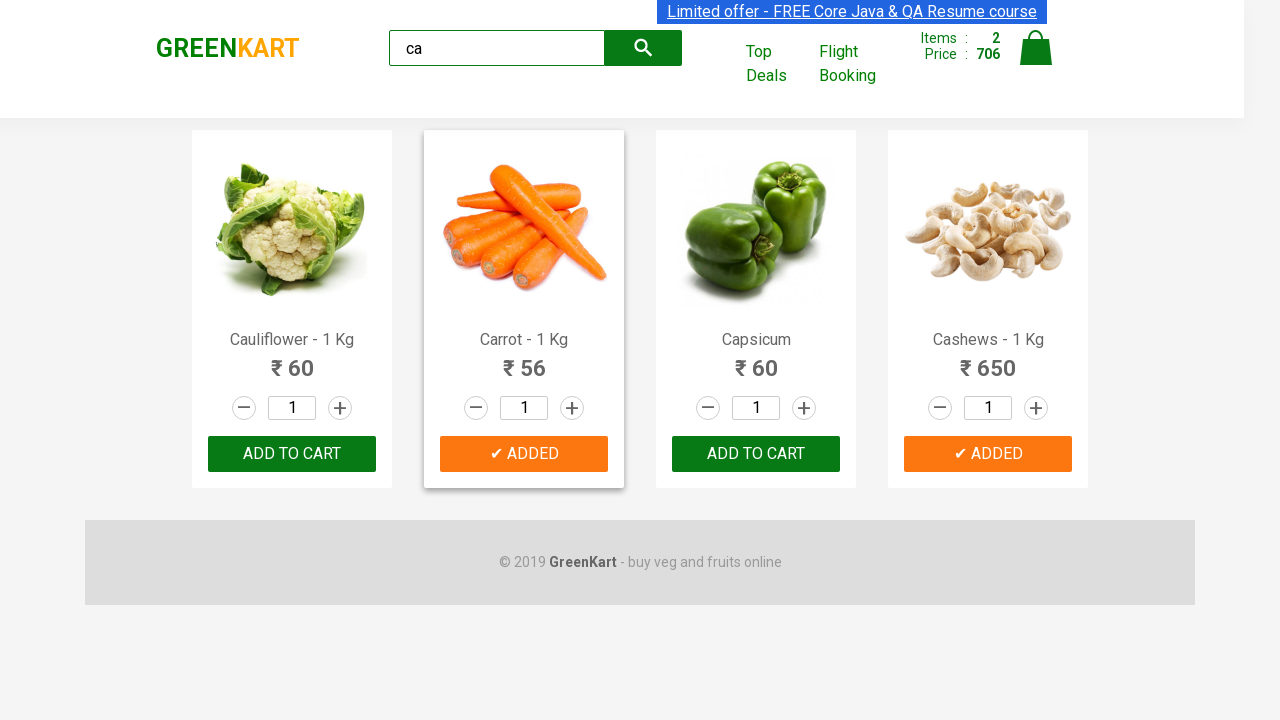

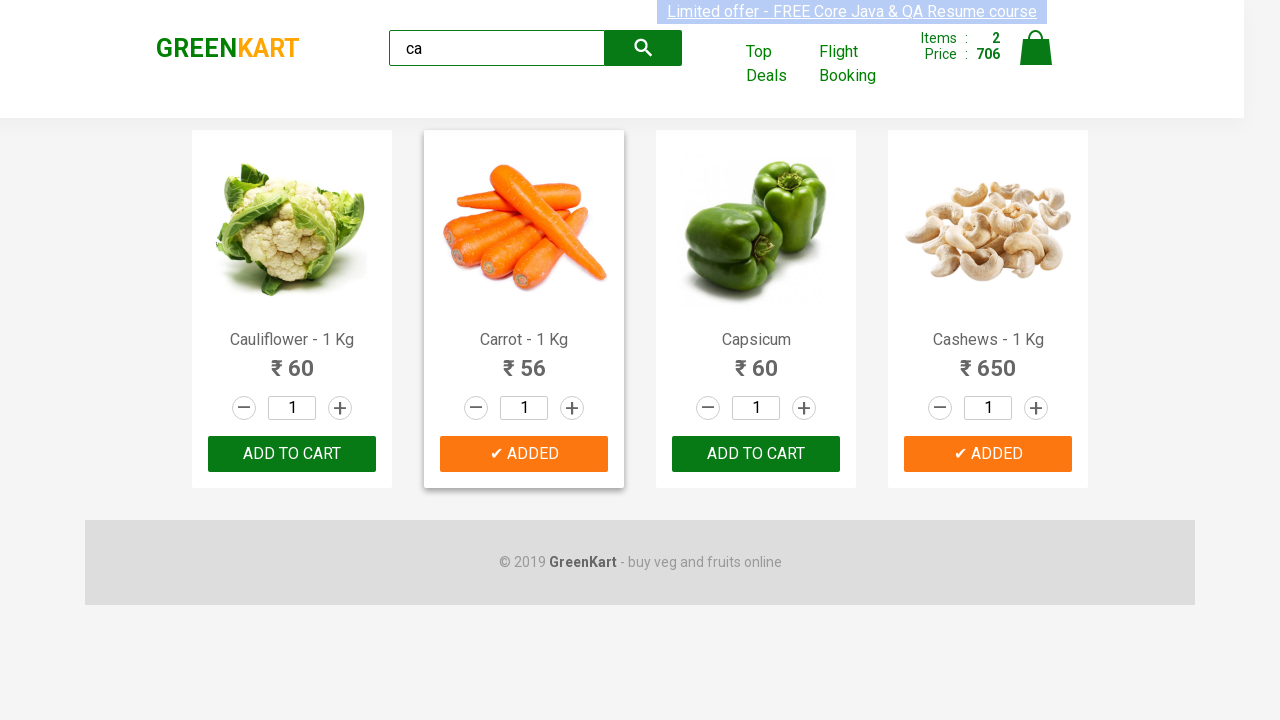